Tests pagination functionality by clicking on page 2 and verifying that the list content updates to show items starting from "11"

Starting URL: https://pagination.js.org

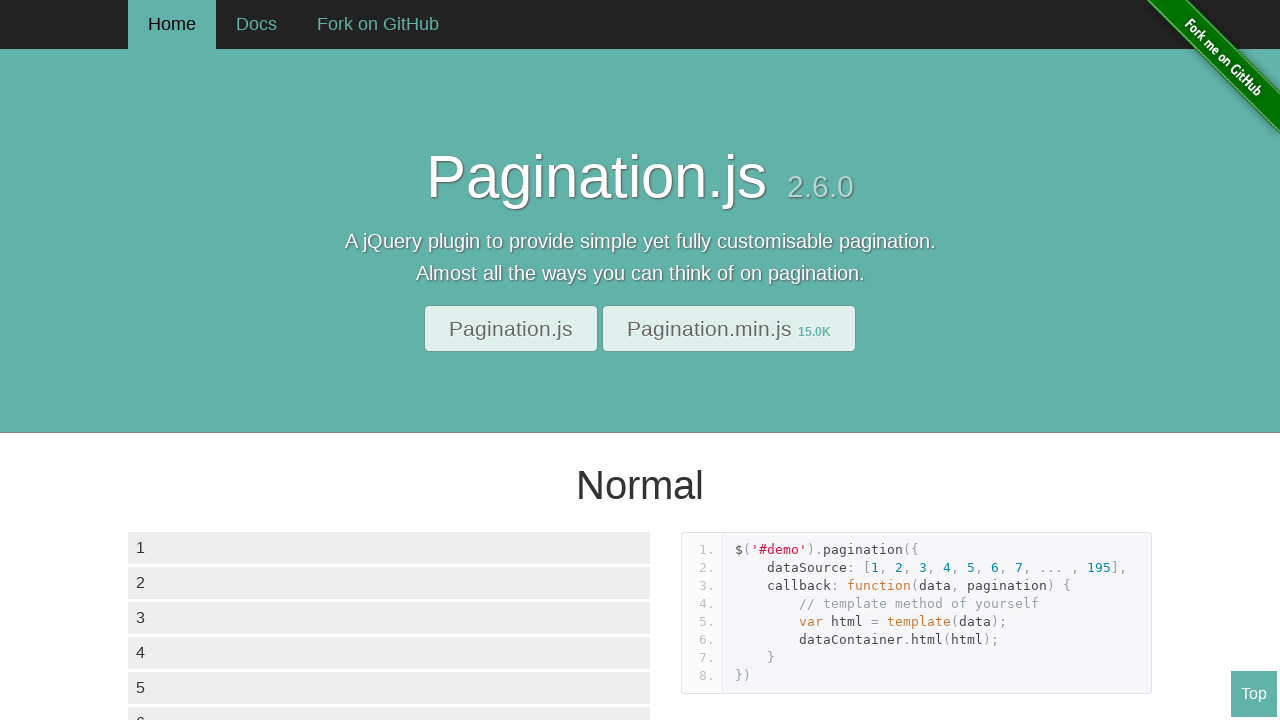

Waited for pagination demo to load with data container
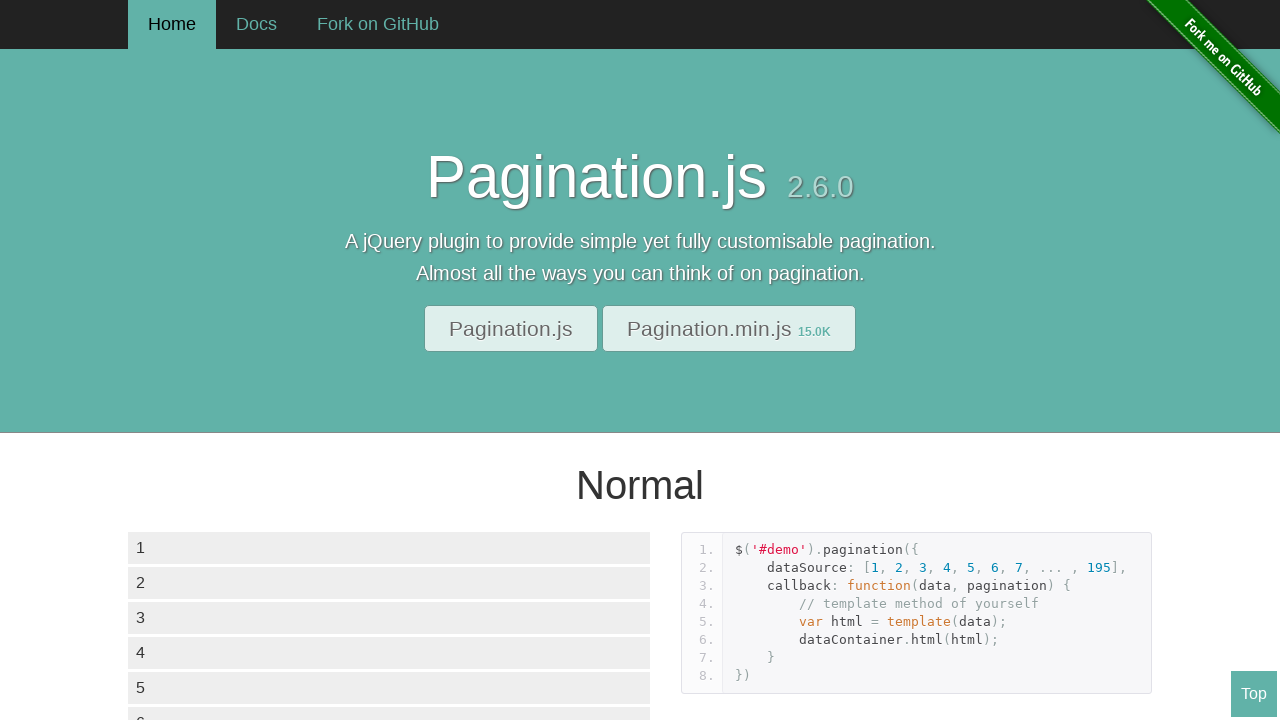

Retrieved reference to first page element at index 4
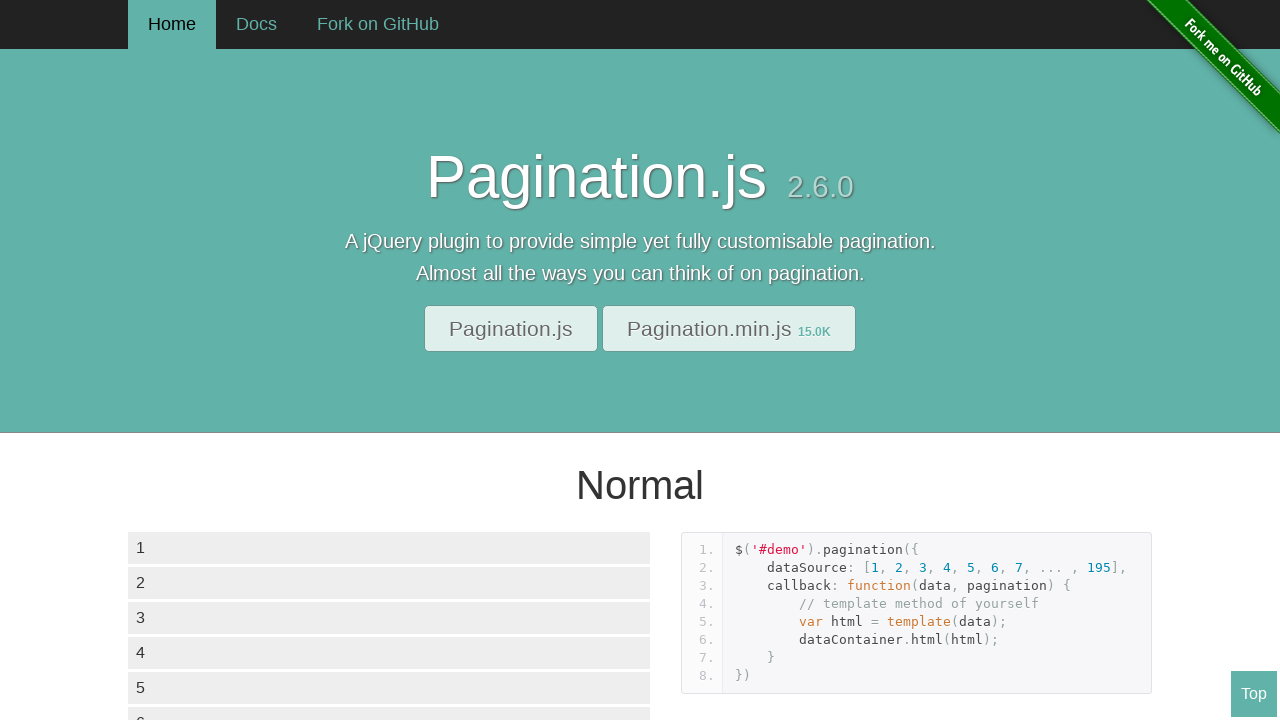

Clicked on page 2 in pagination controls at (204, 360) on xpath=//div[@class='paginationjs']//li >> nth=2
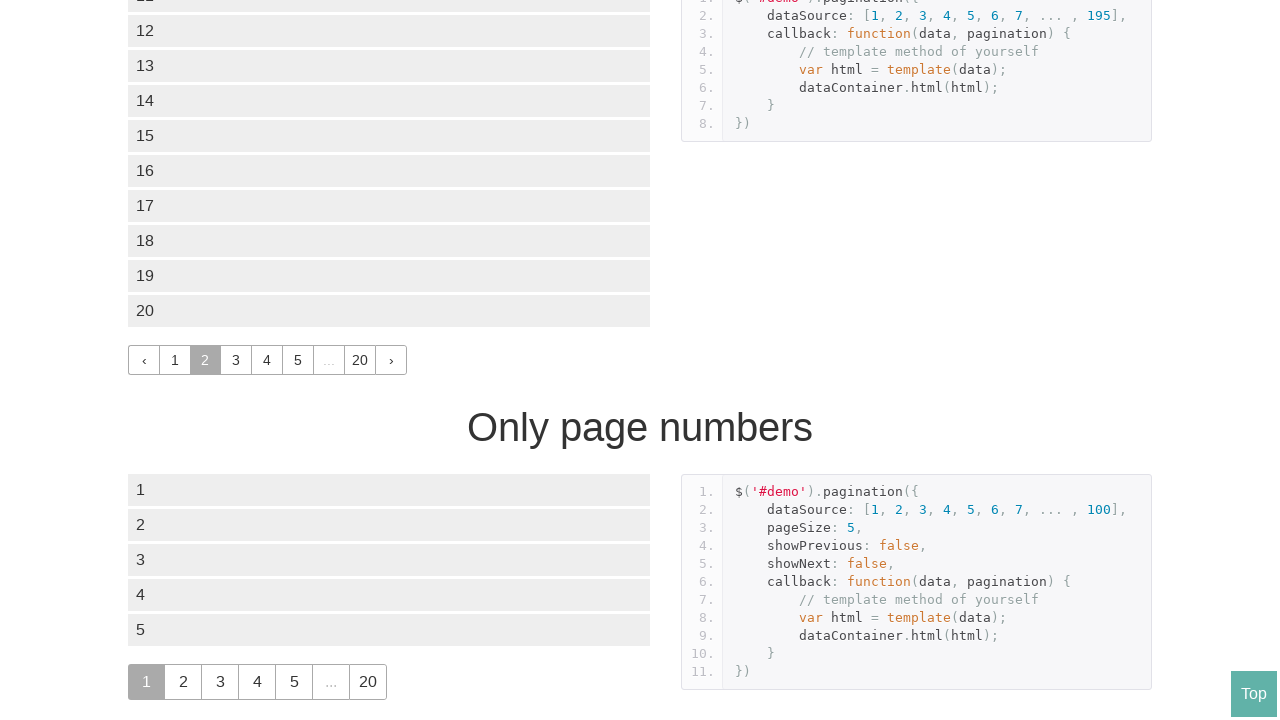

Verified page content updated with items starting from '11'
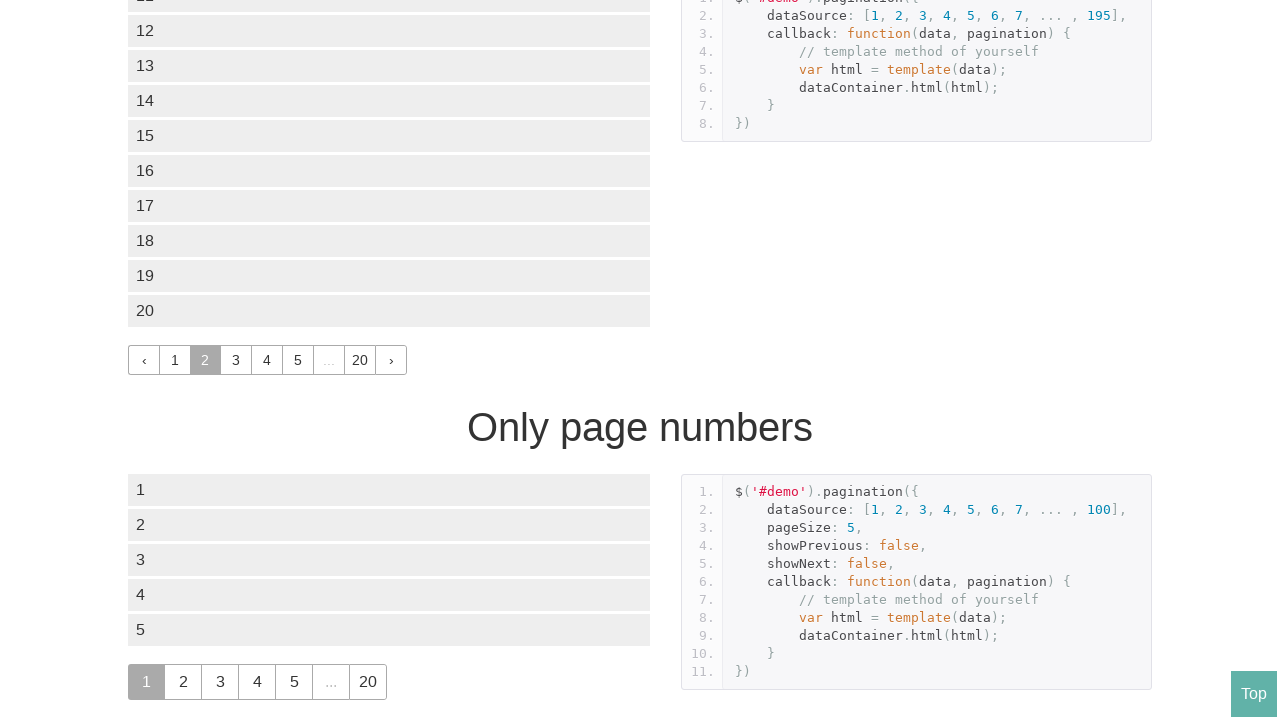

Asserted that first item on page 2 is '11'
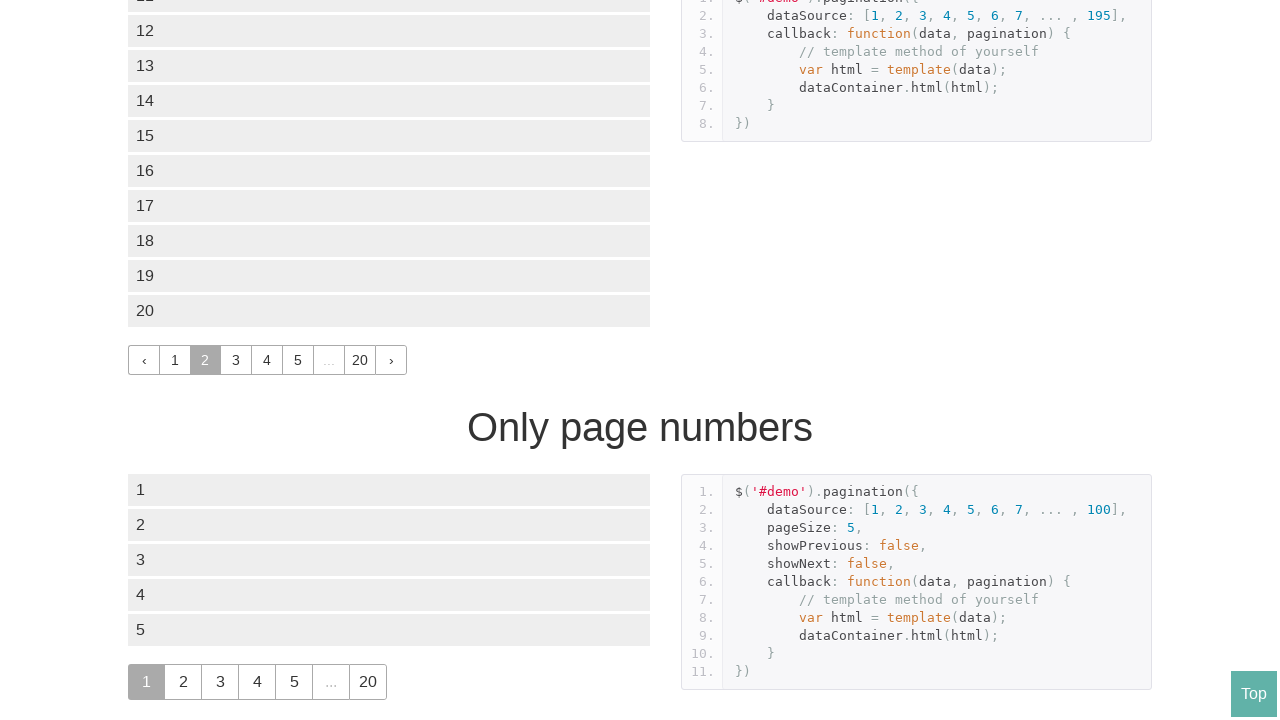

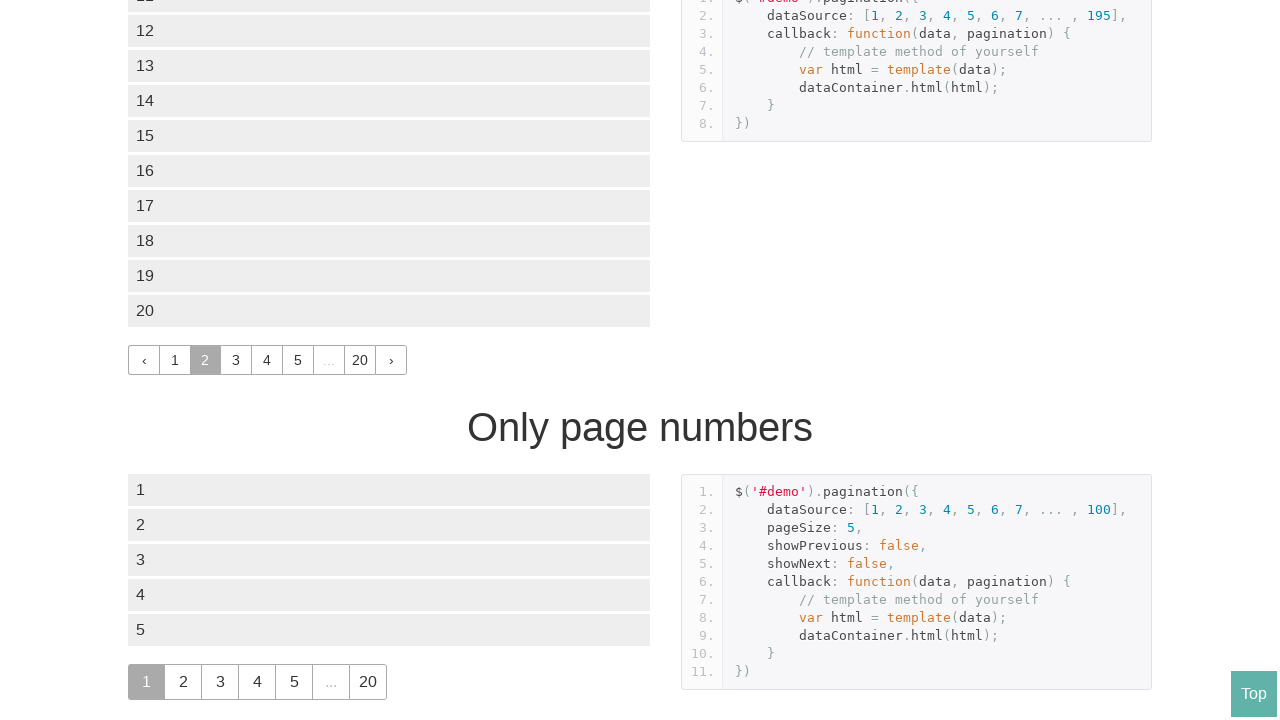